Tests accepting and dismissing JavaScript confirm dialogs

Starting URL: https://the-internet.herokuapp.com/javascript_alerts

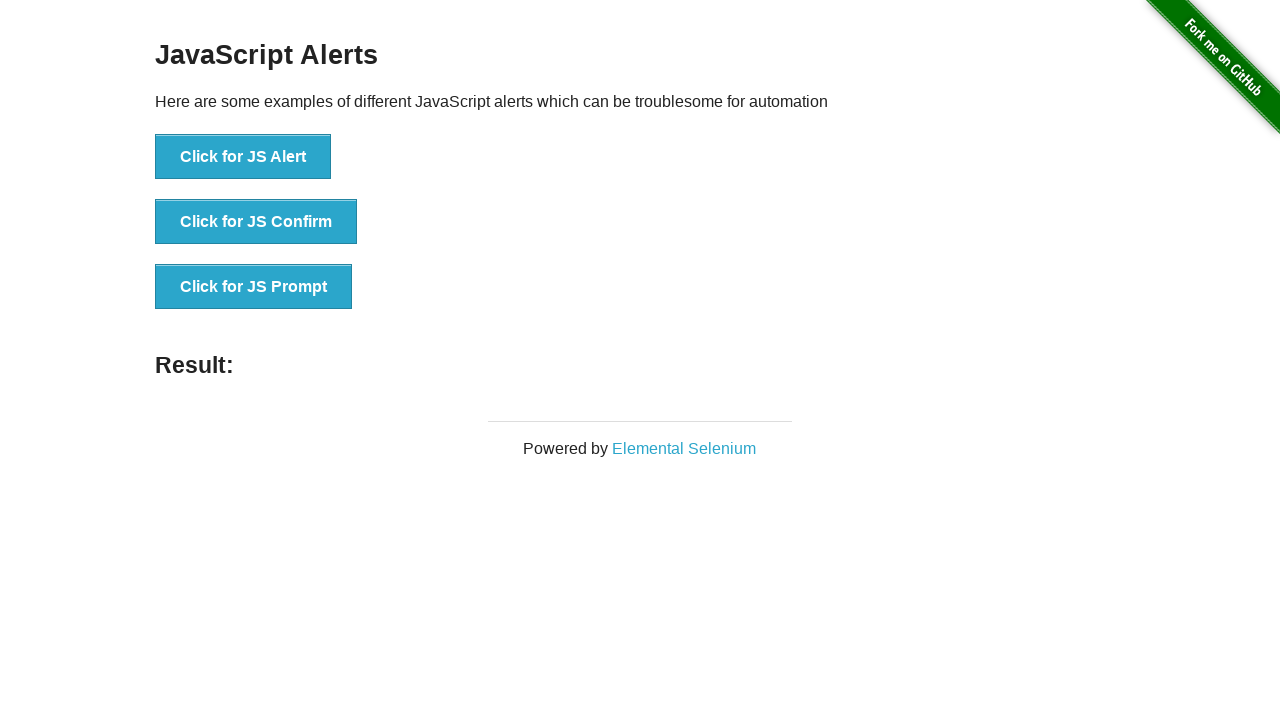

Set up dialog handler to accept the confirm dialog
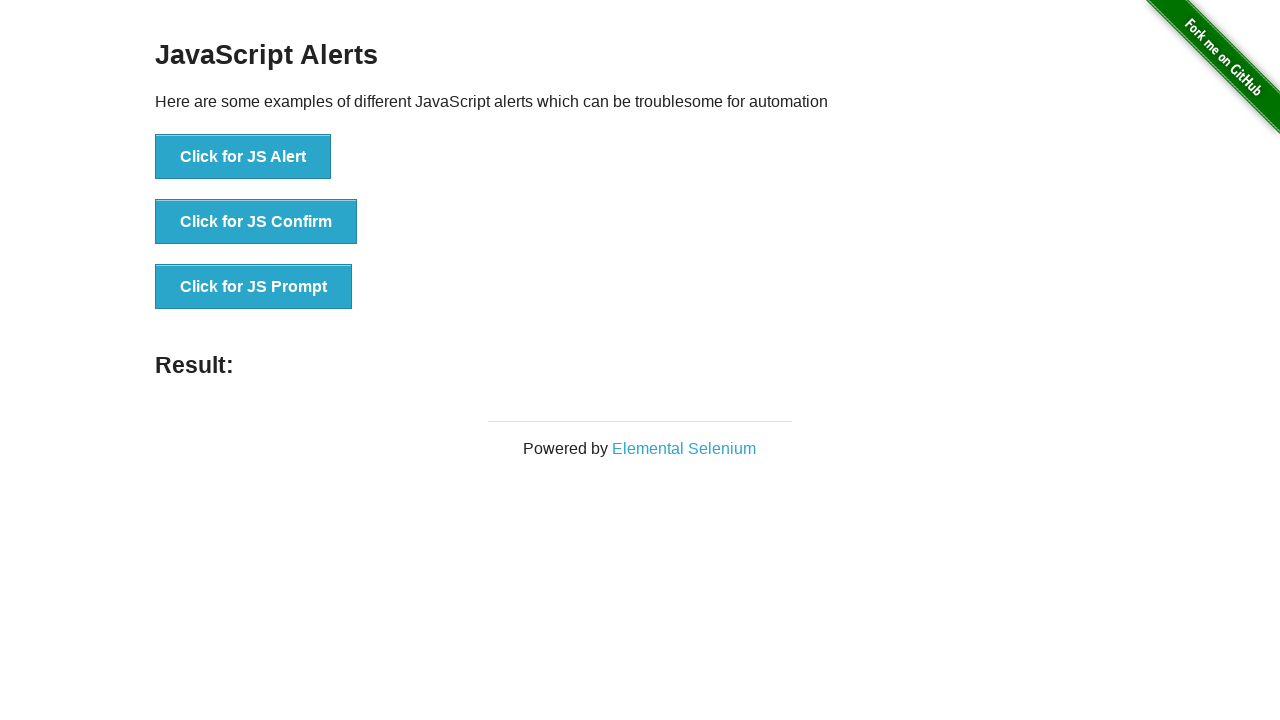

Clicked 'Click for JS Confirm' button to trigger confirm dialog at (256, 222) on button:has-text('Click for JS Confirm')
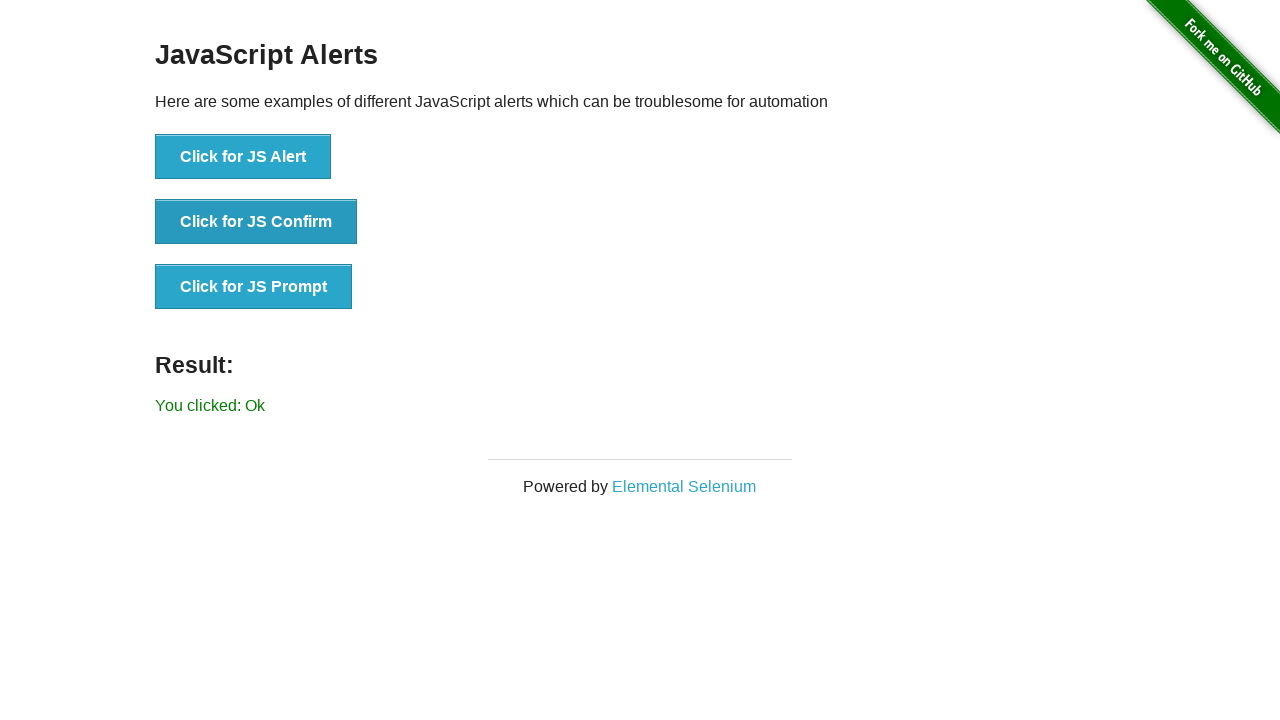

Confirm dialog accepted and result element loaded
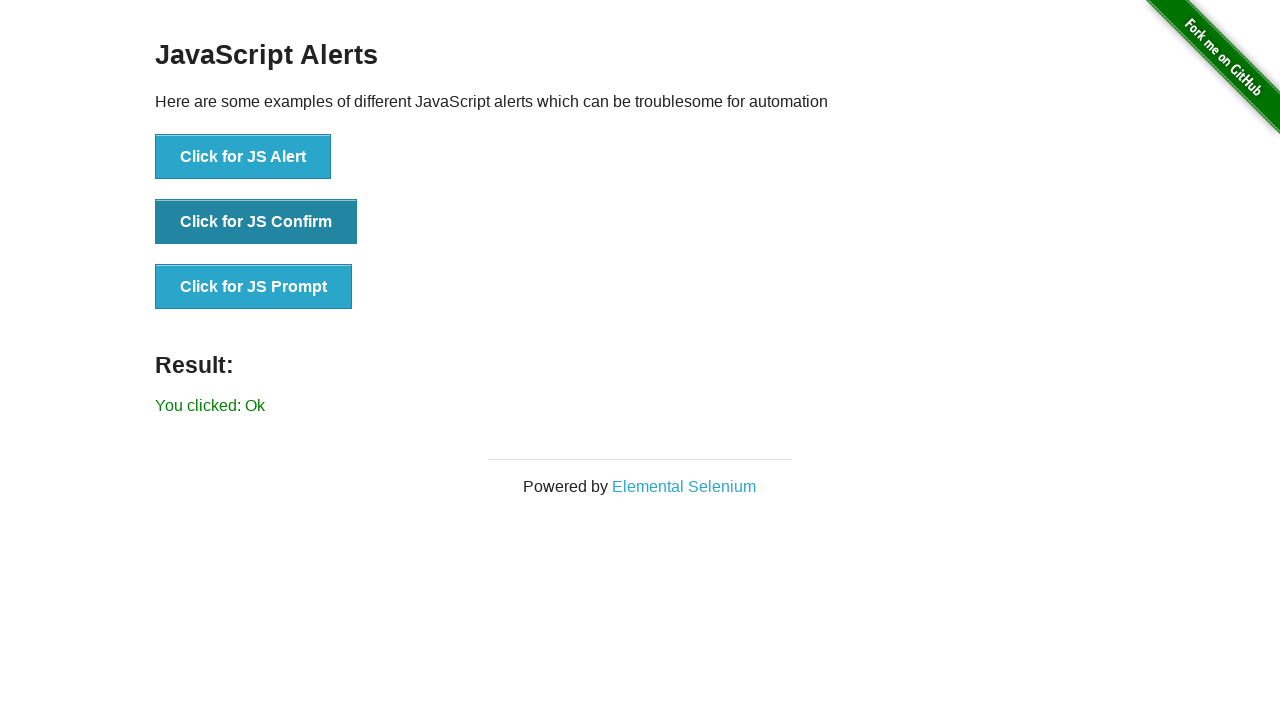

Set up dialog handler to dismiss the confirm dialog
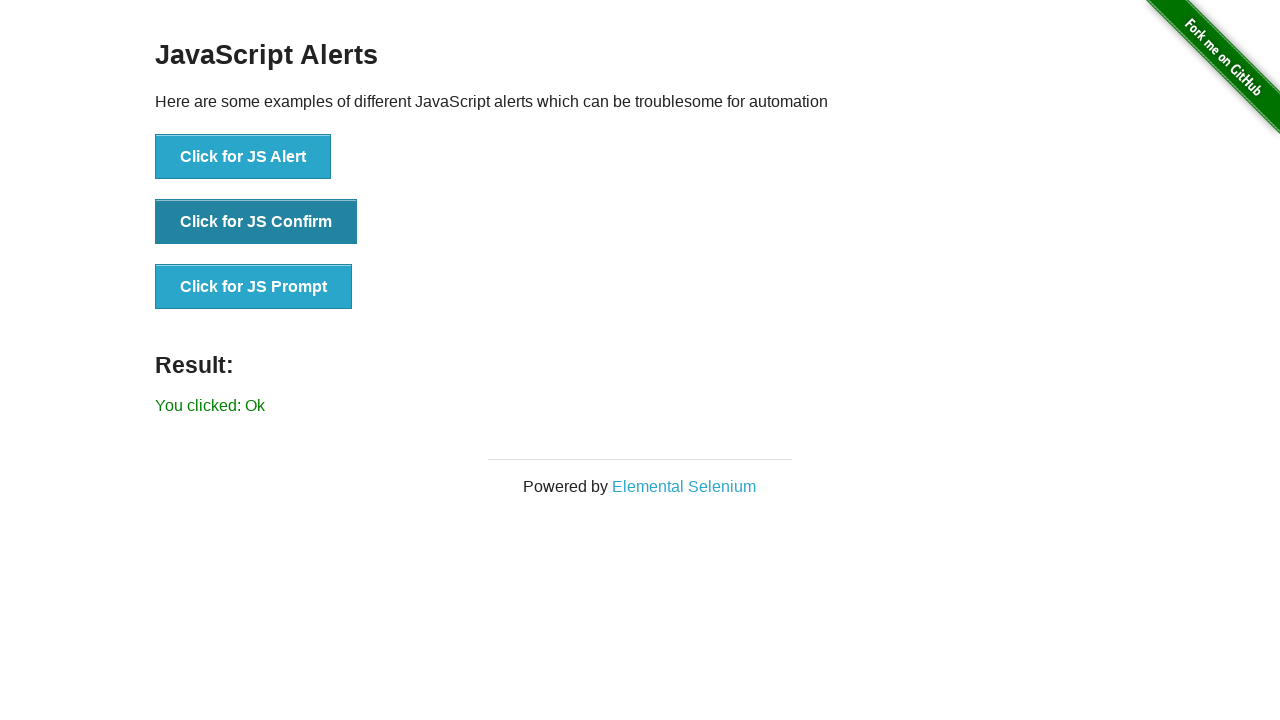

Clicked 'Click for JS Confirm' button to trigger confirm dialog again at (256, 222) on button:has-text('Click for JS Confirm')
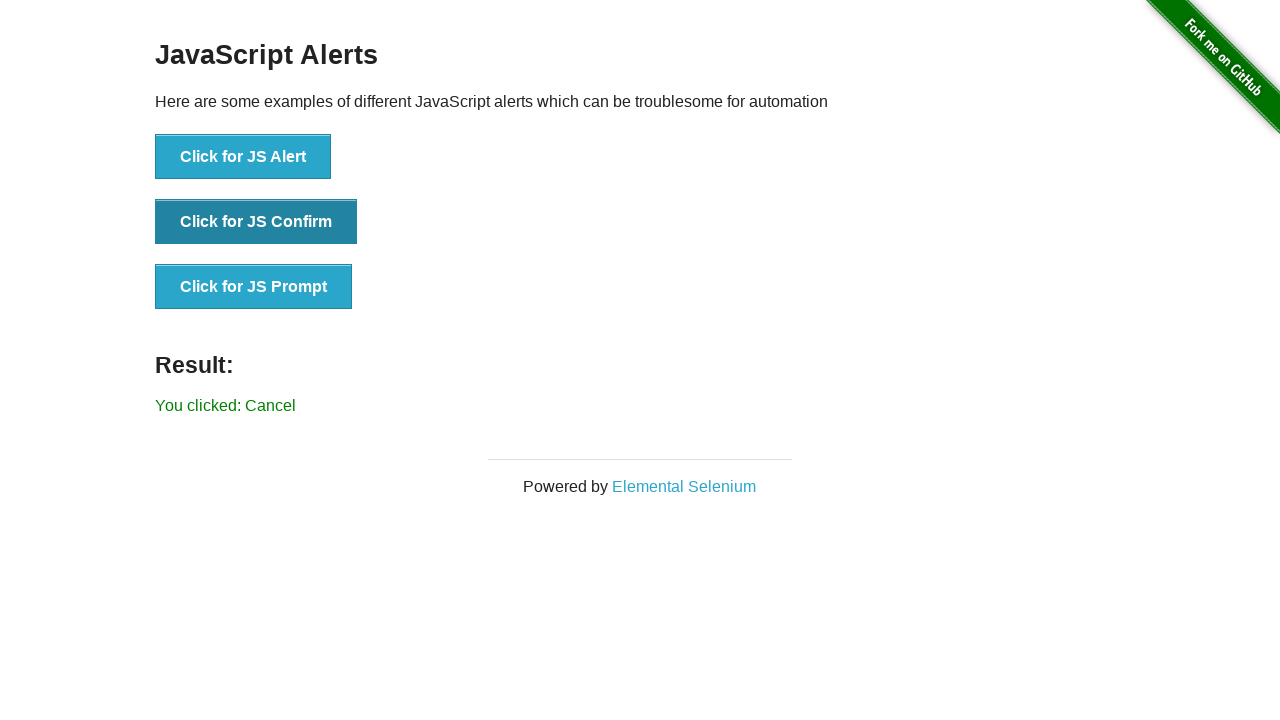

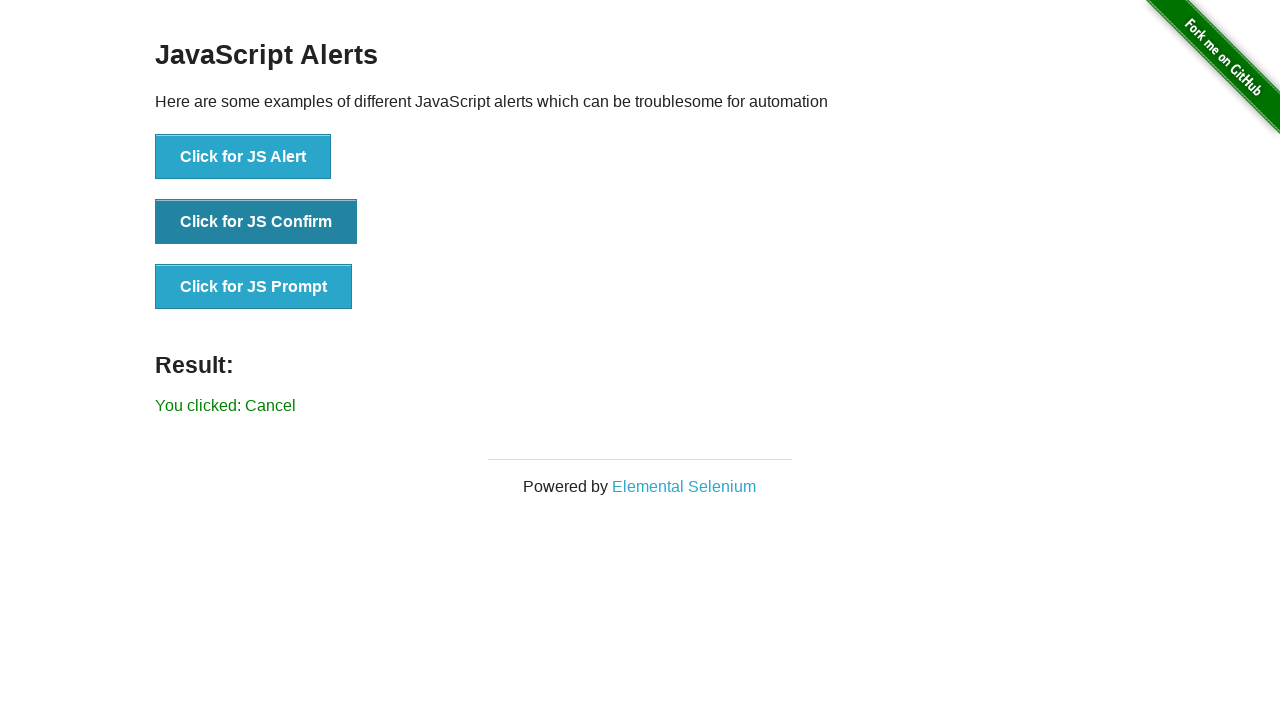